Tests clicking a JS Confirm button, dismissing the confirm dialog, and verifying the result shows "Cancel" was clicked

Starting URL: https://the-internet.herokuapp.com/javascript_alerts

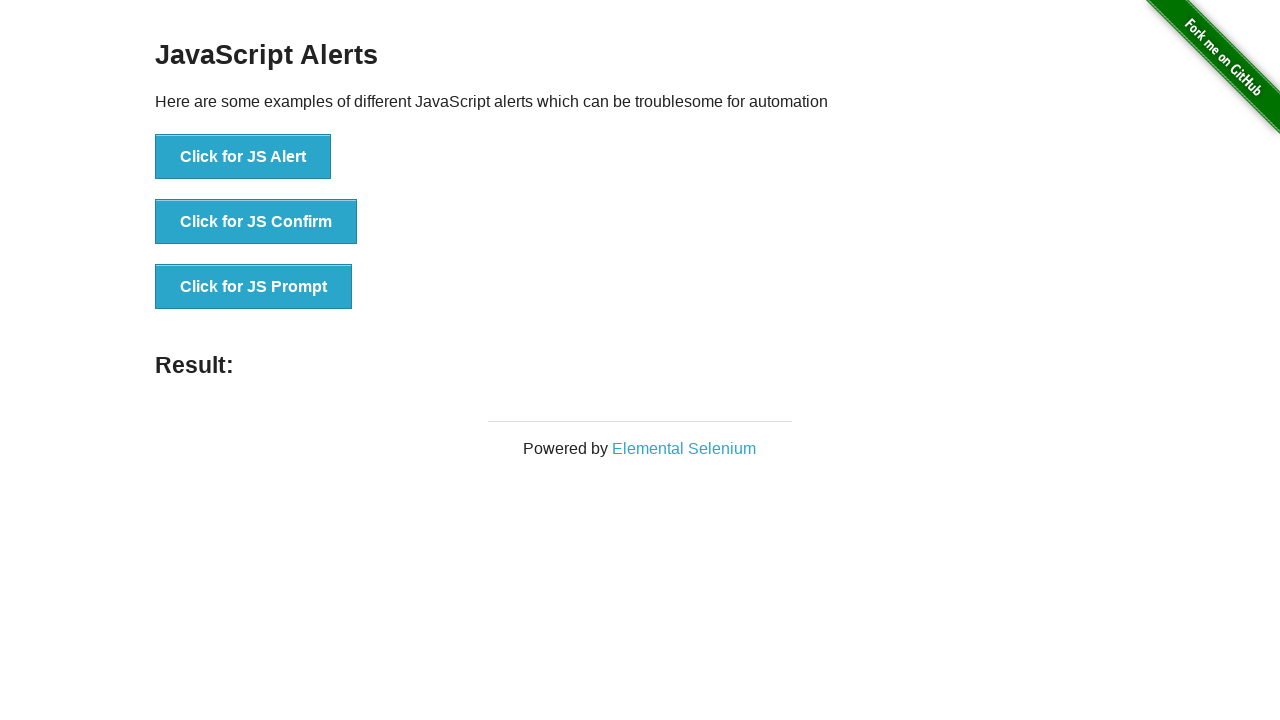

Set up dialog handler to dismiss confirm dialogs
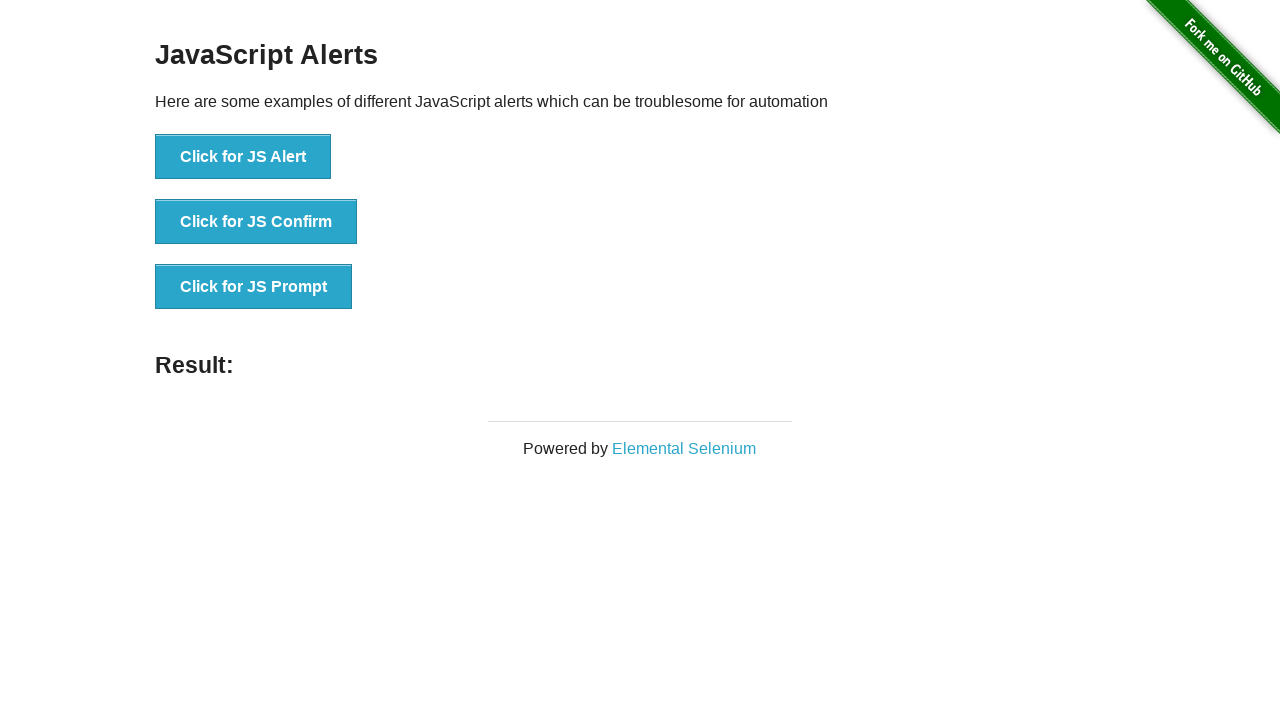

Clicked JS Confirm button at (256, 222) on [onclick='jsConfirm()']
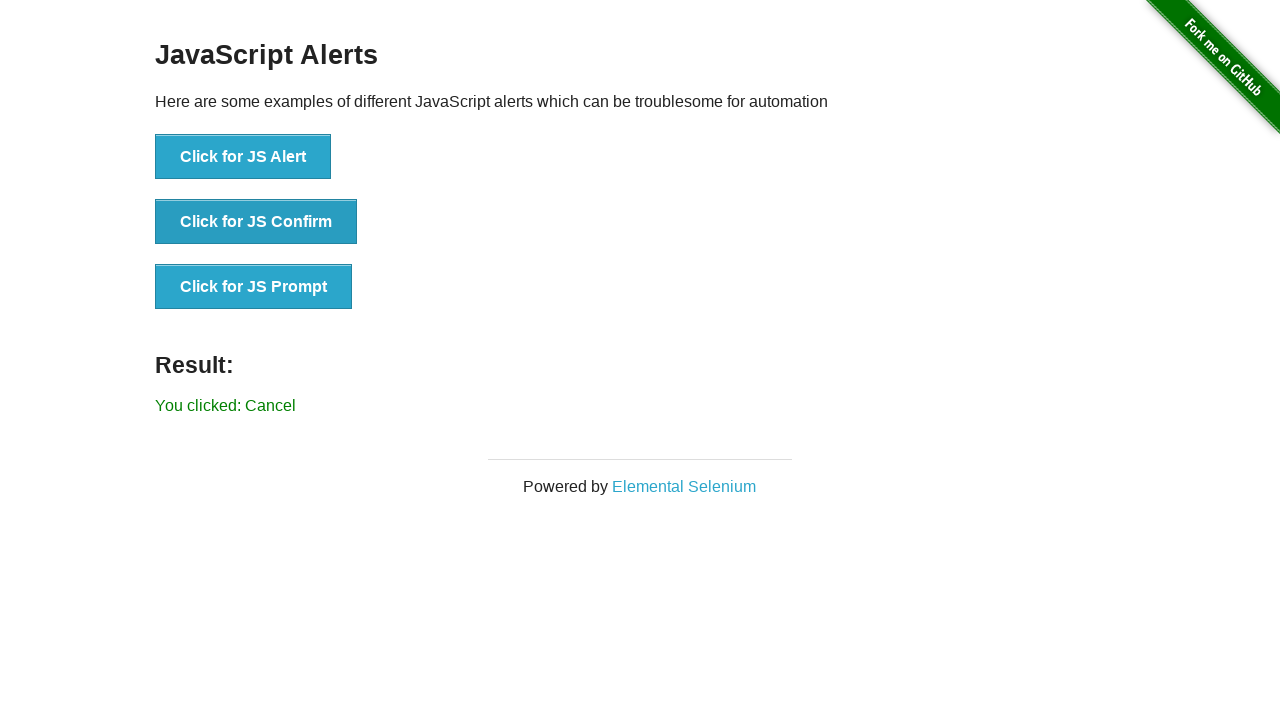

Result text updated after dismissing confirm dialog
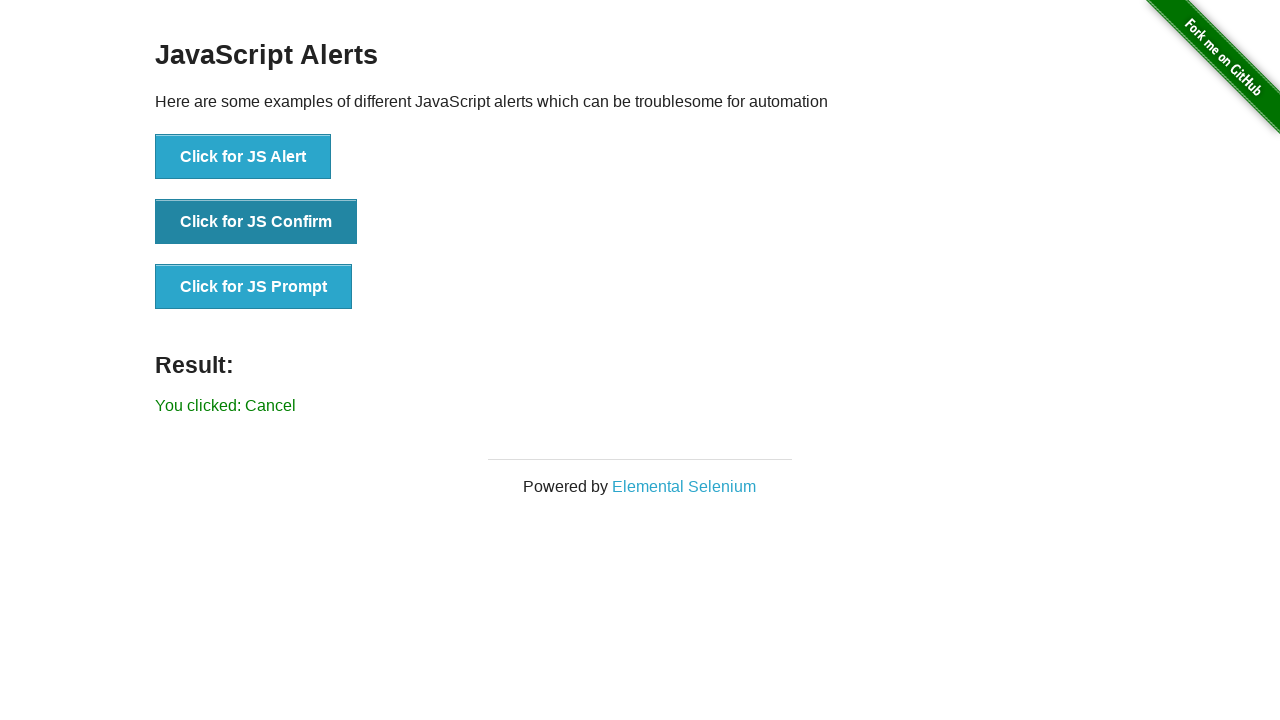

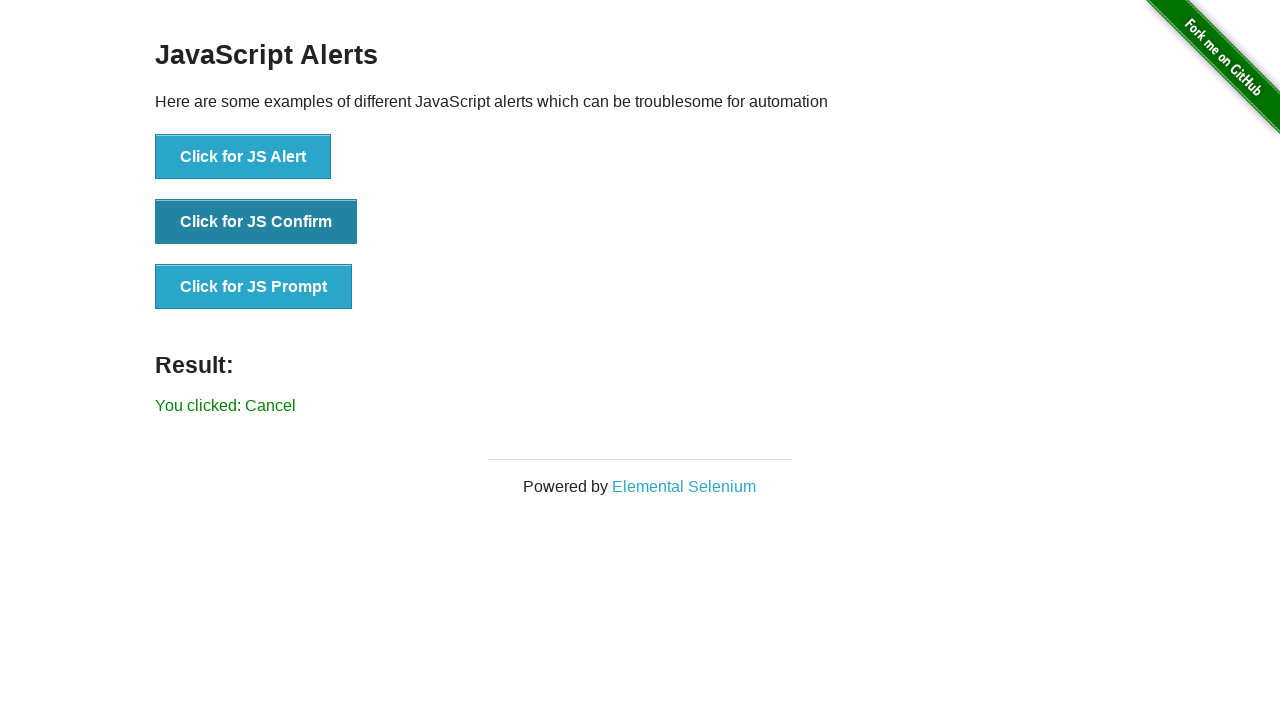